Navigates to a checkboxes page, checks if the first checkbox is selected, and clicks it to select if it's not already selected.

Starting URL: https://the-internet.herokuapp.com/checkboxes

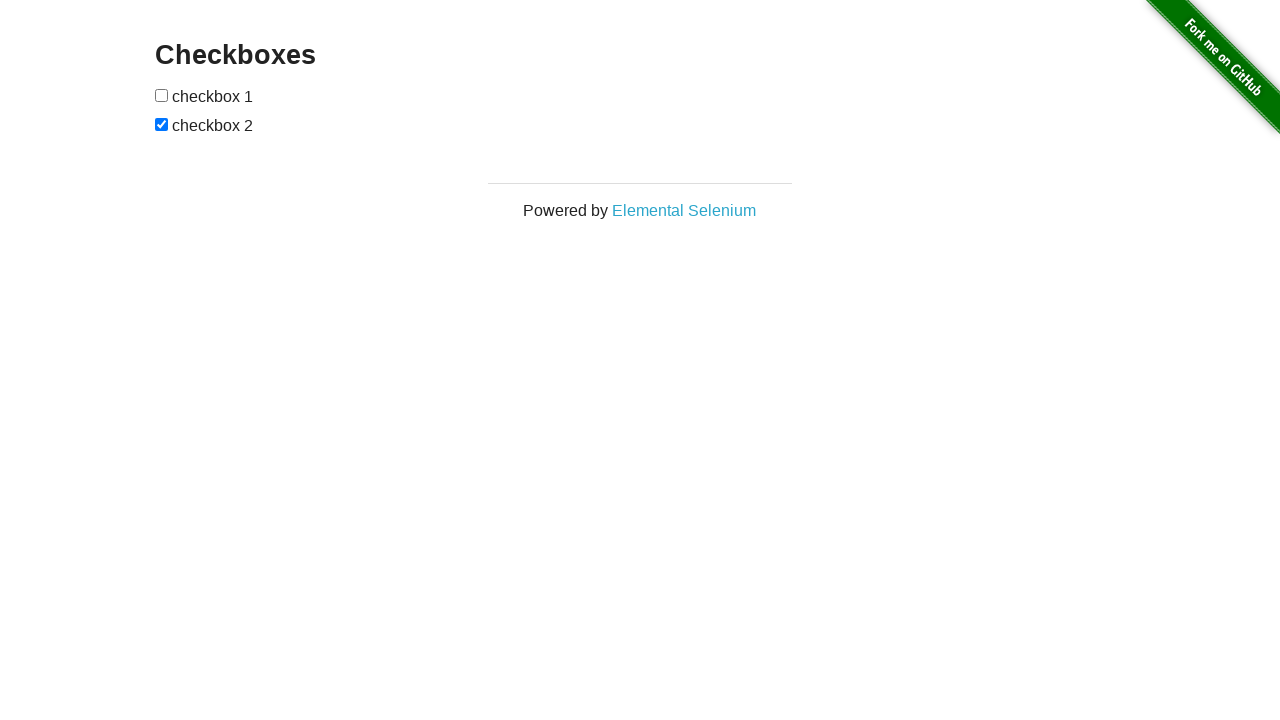

Navigated to checkboxes page
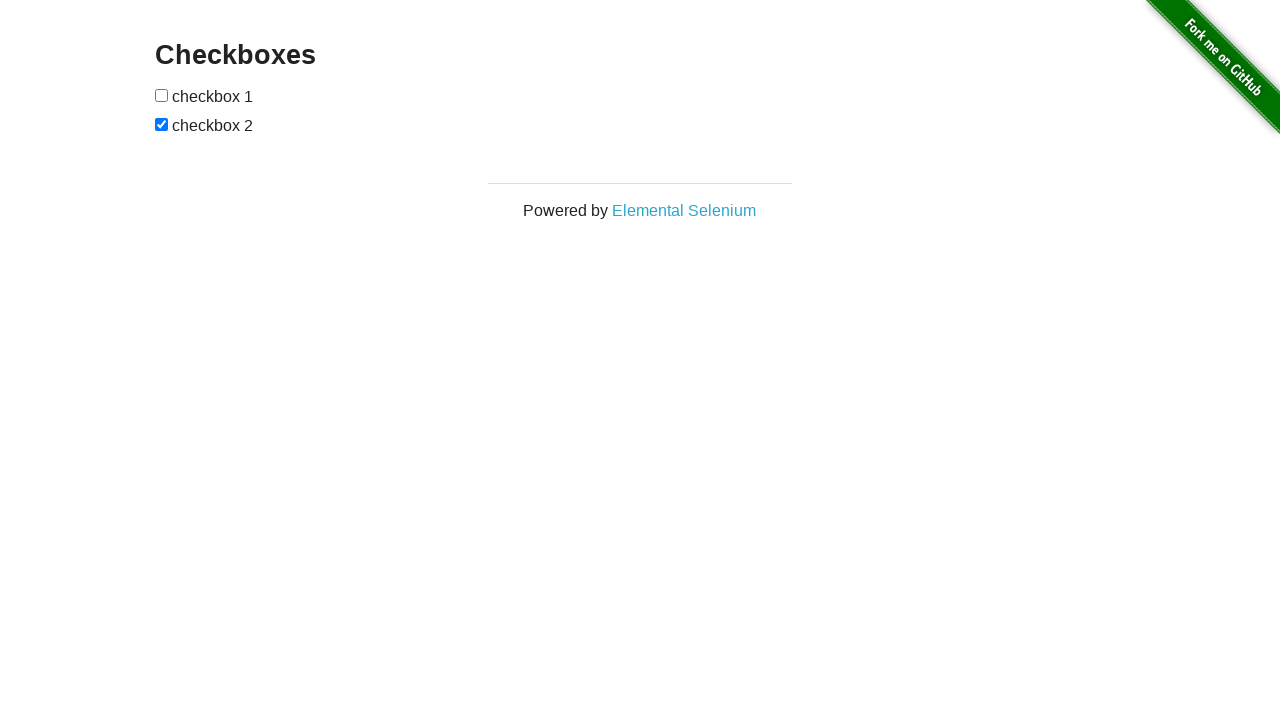

Located the first checkbox element
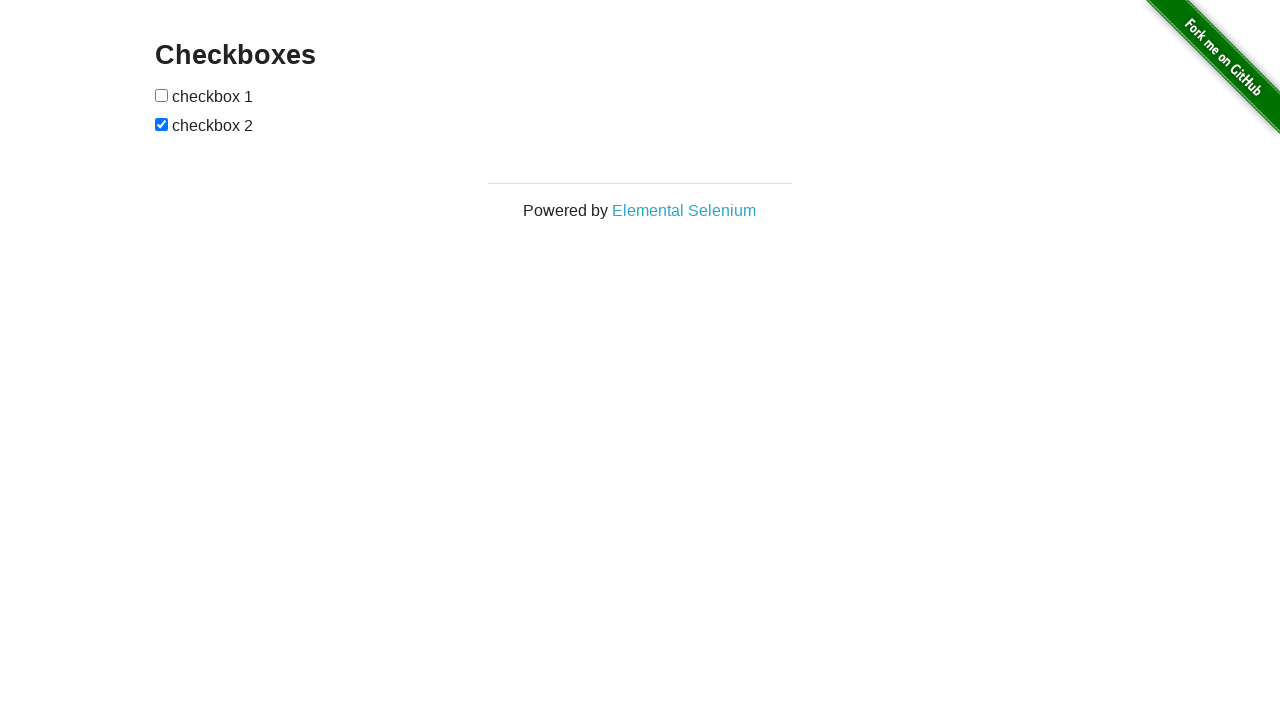

Checked if first checkbox is selected
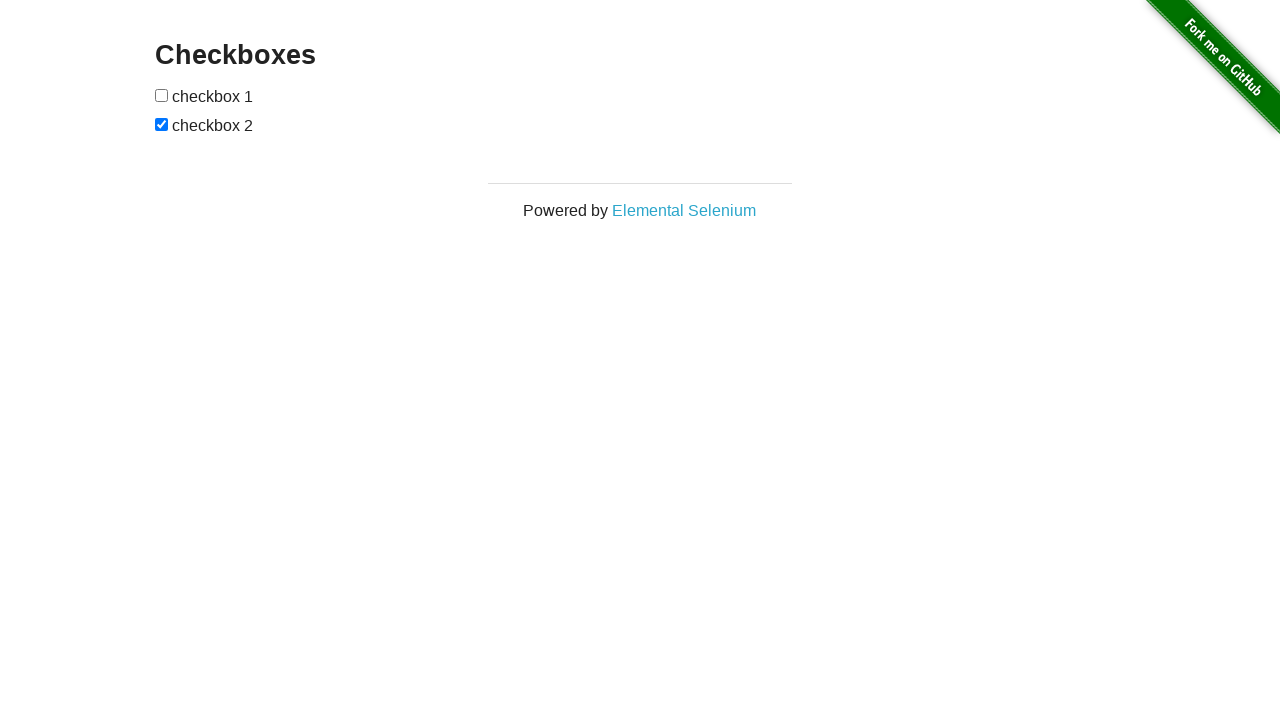

Checkbox is not selected
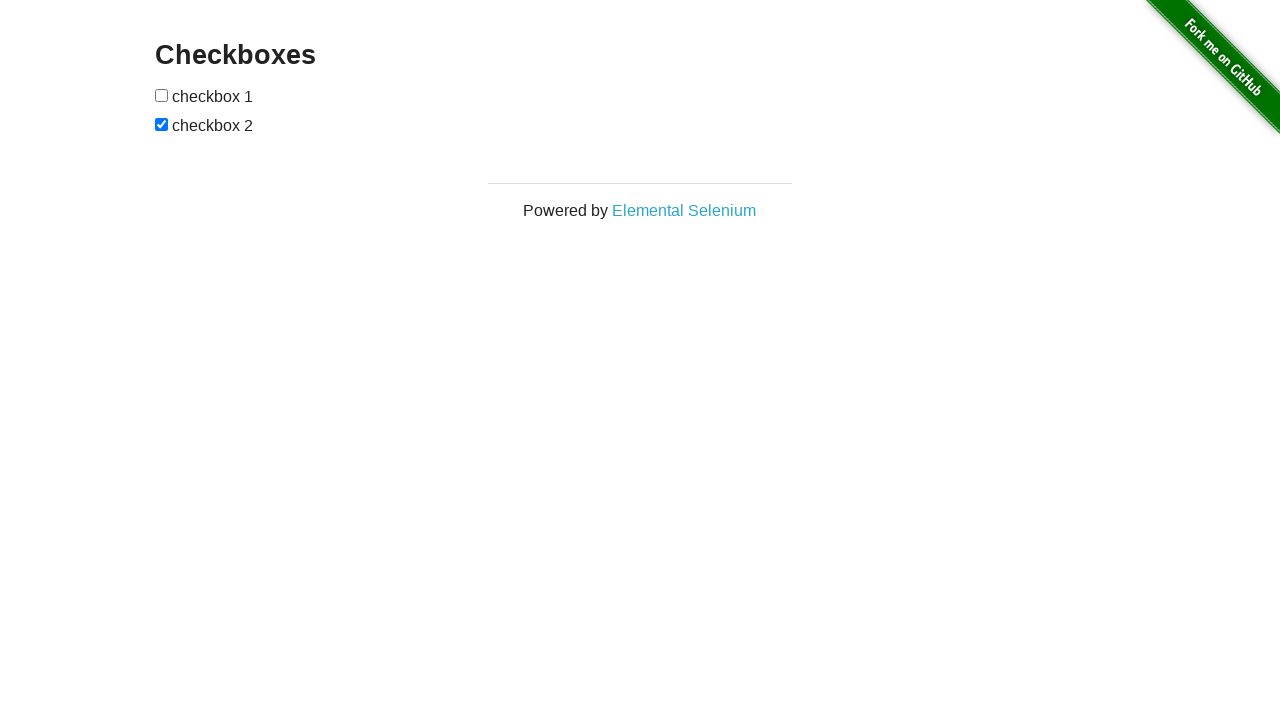

Clicked checkbox to select it at (162, 95) on xpath=//input[@type='checkbox'] >> nth=0
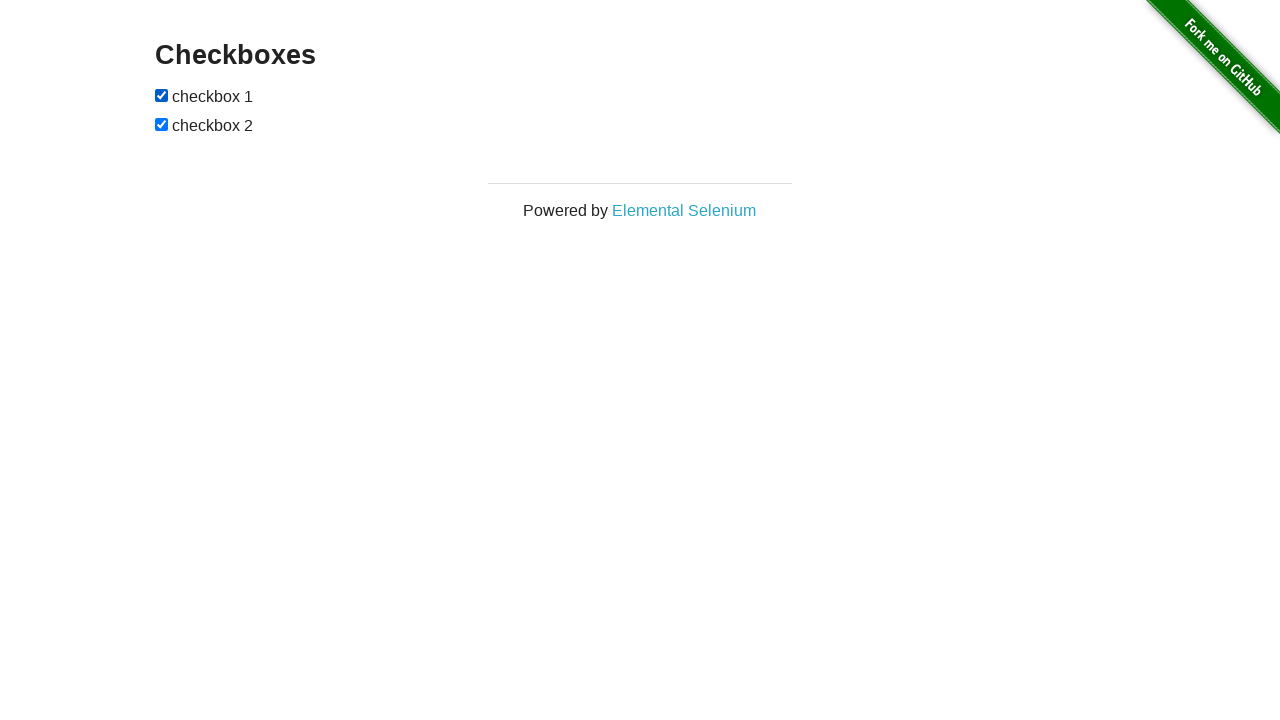

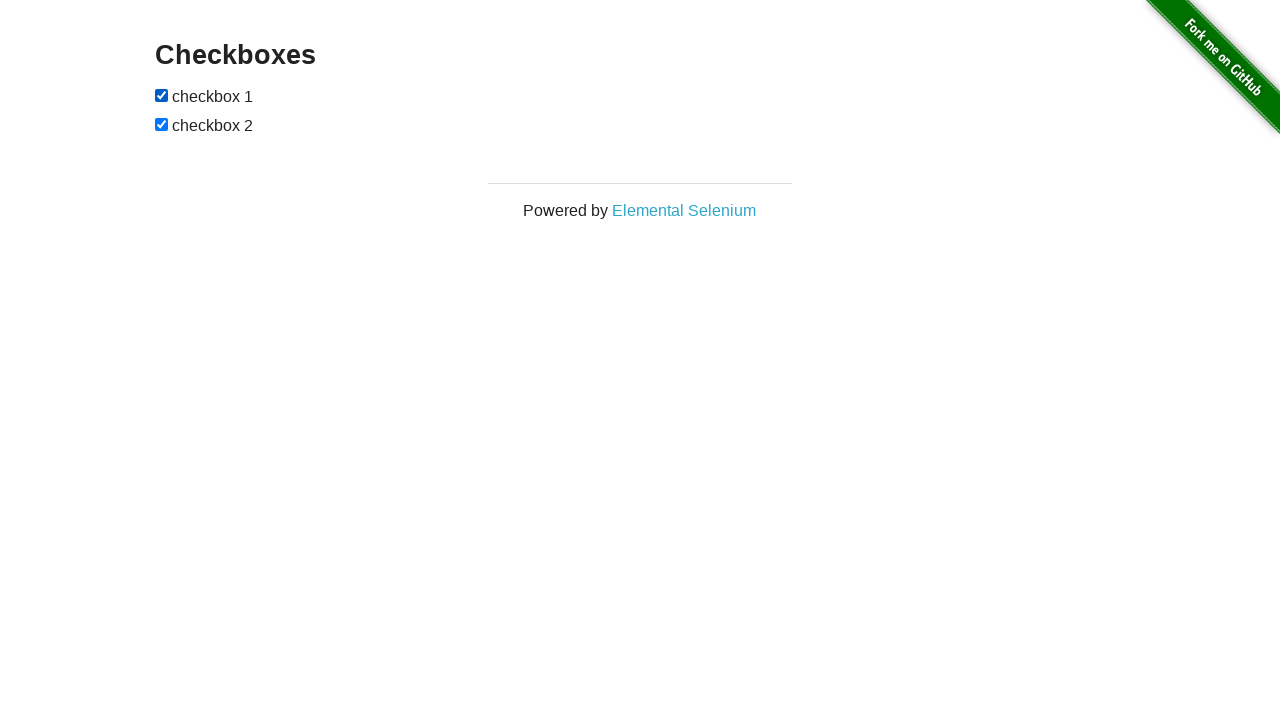